Navigates to Browse Languages and clicks on number-starting languages to verify count

Starting URL: http://www.99-bottles-of-beer.net/

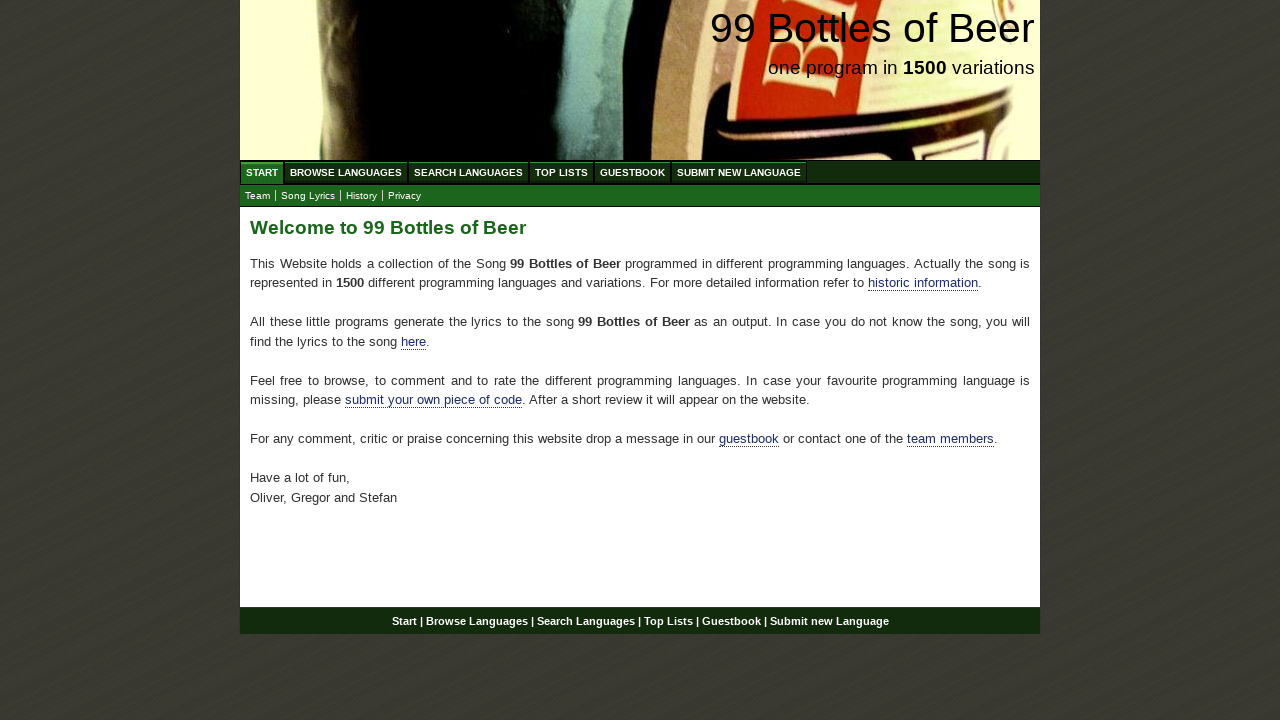

Clicked on Browse Languages menu item at (346, 172) on #menu li a[href='/abc.html']
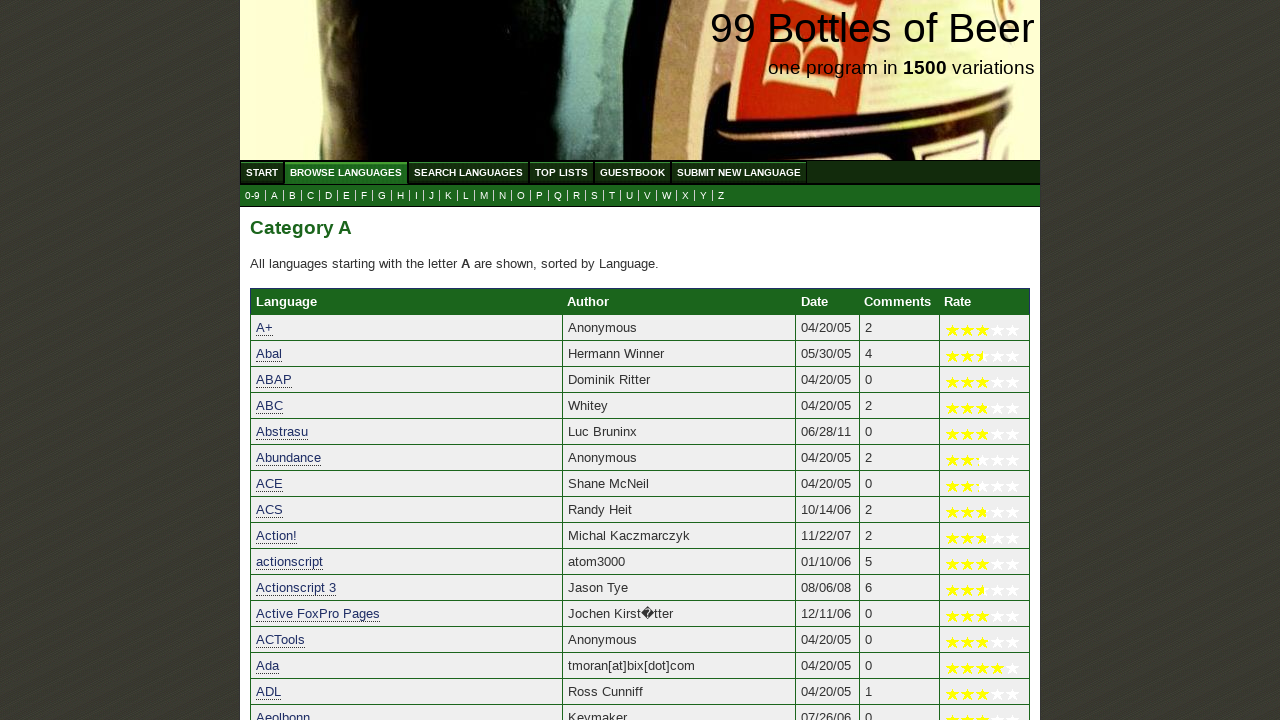

Clicked on 0-9 link to view number-starting languages at (252, 196) on a[href='0.html']
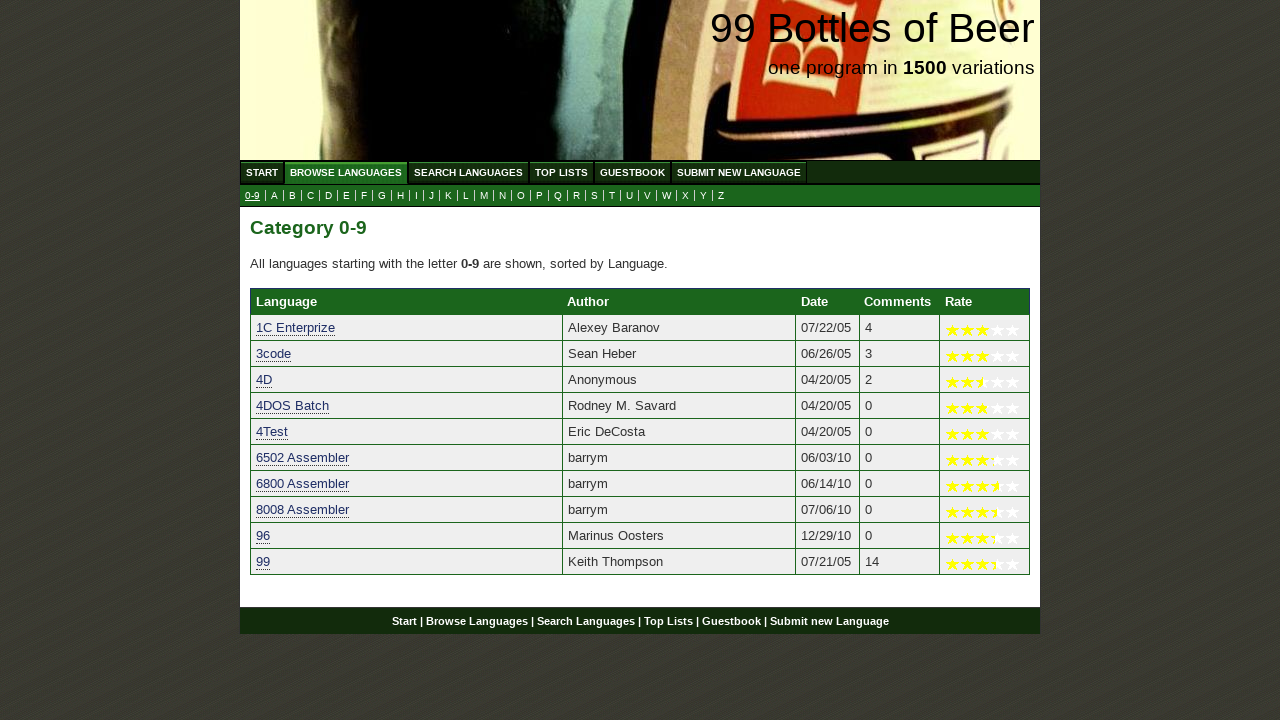

Language list loaded successfully
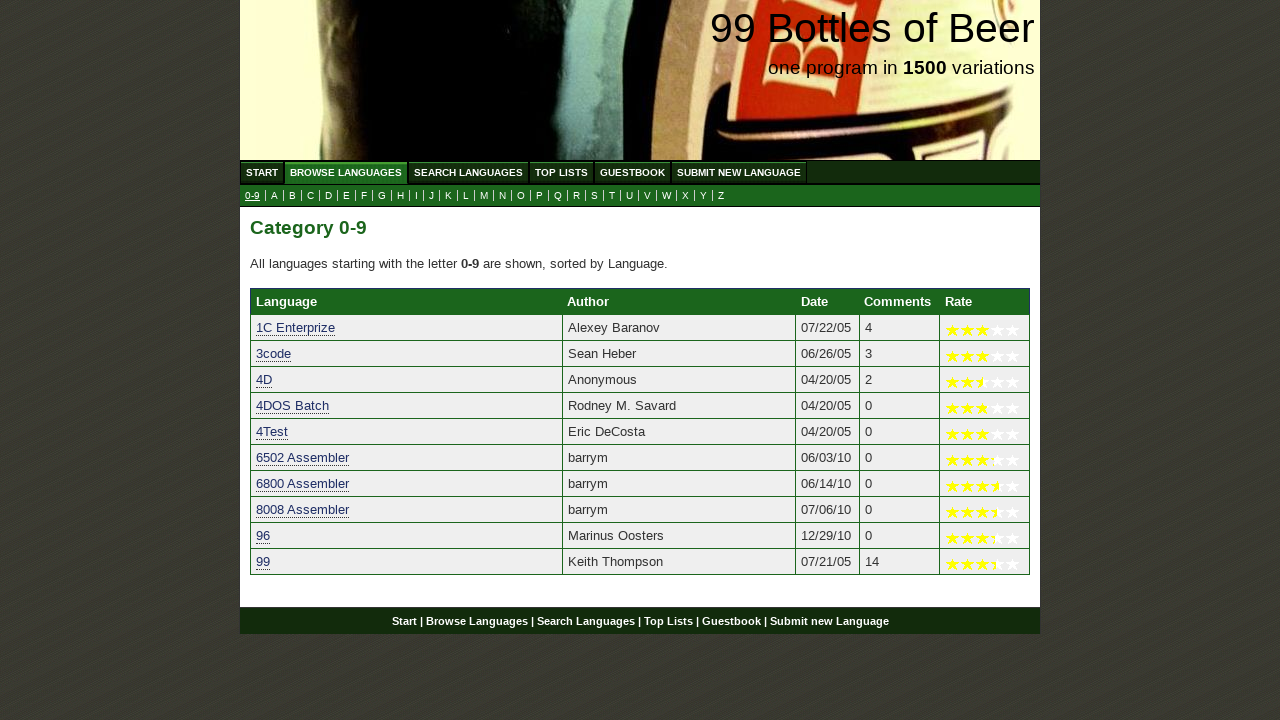

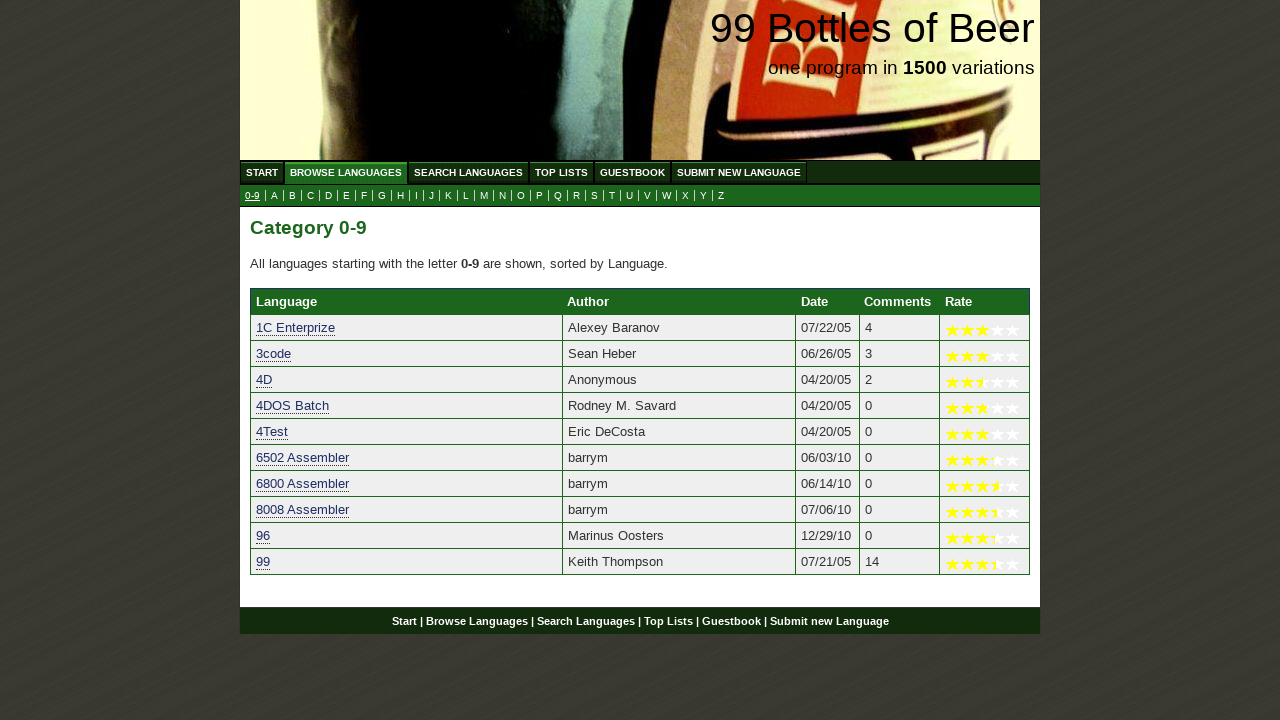